Navigates to a practice automation page, scrolls to a web table, and interacts with table elements to verify data extraction capabilities

Starting URL: https://rahulshettyacademy.com/AutomationPractice/

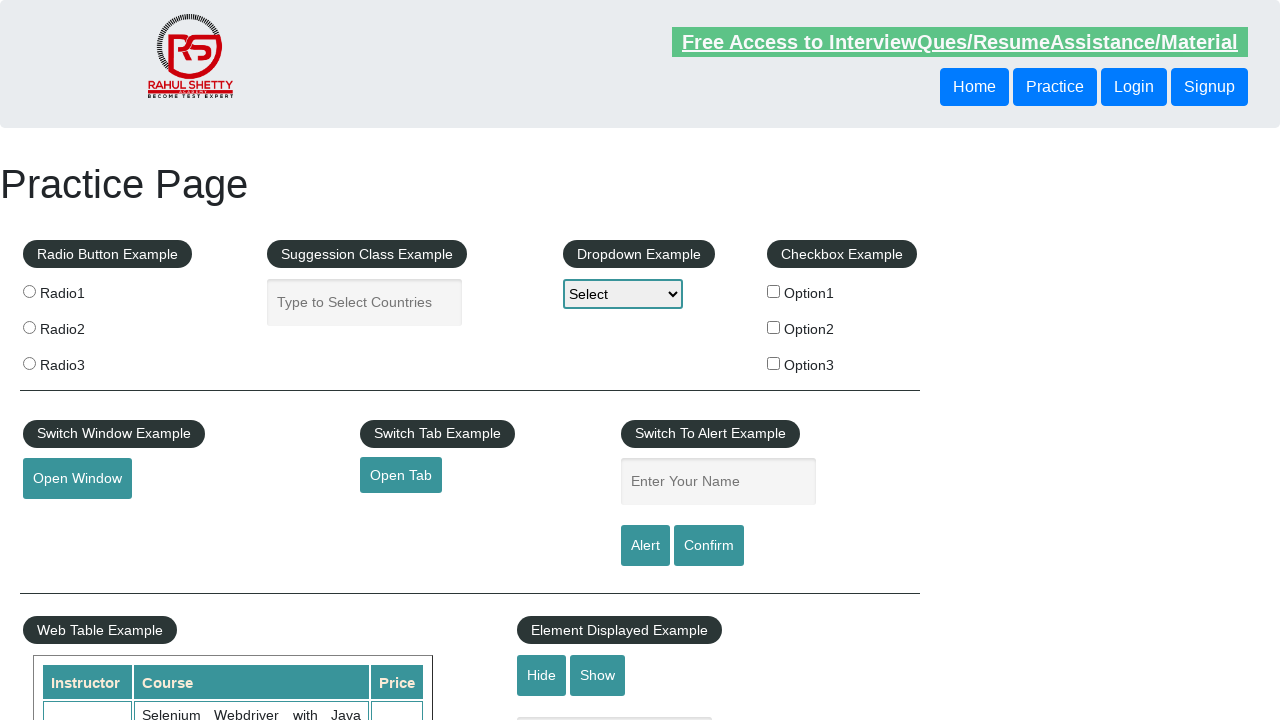

Scrolled down 700px to reveal the web table
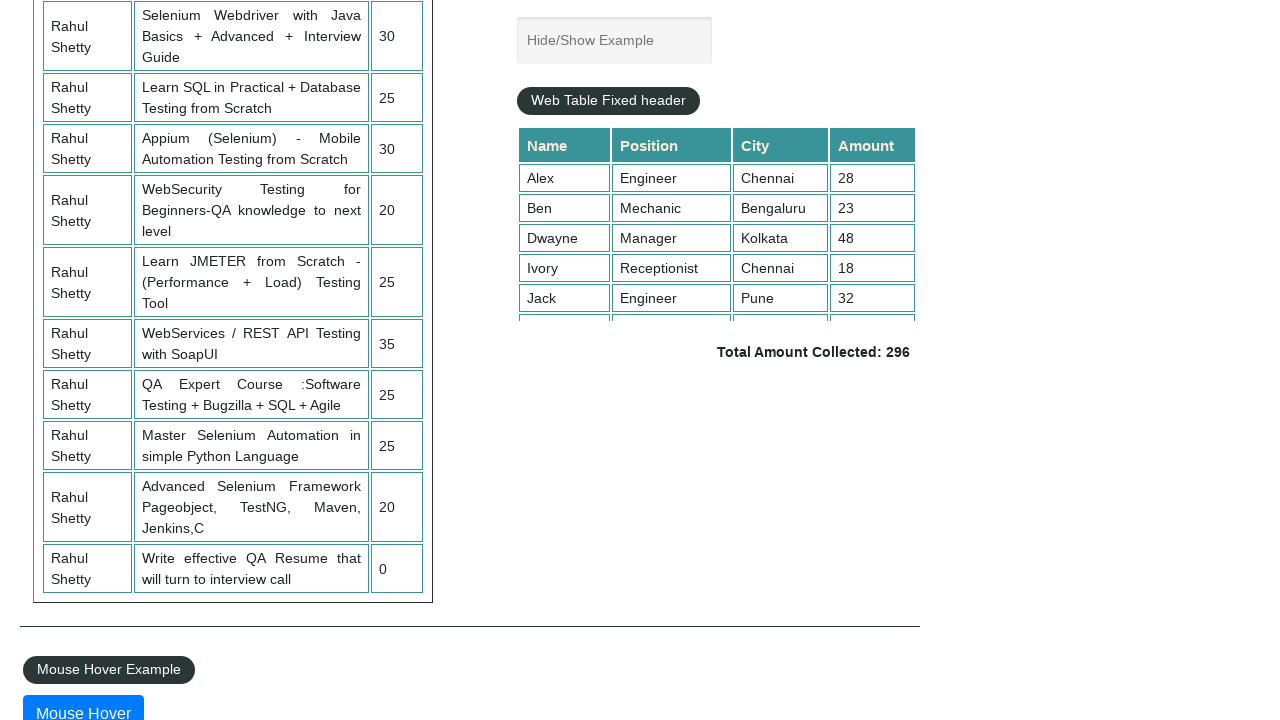

Web table container became visible
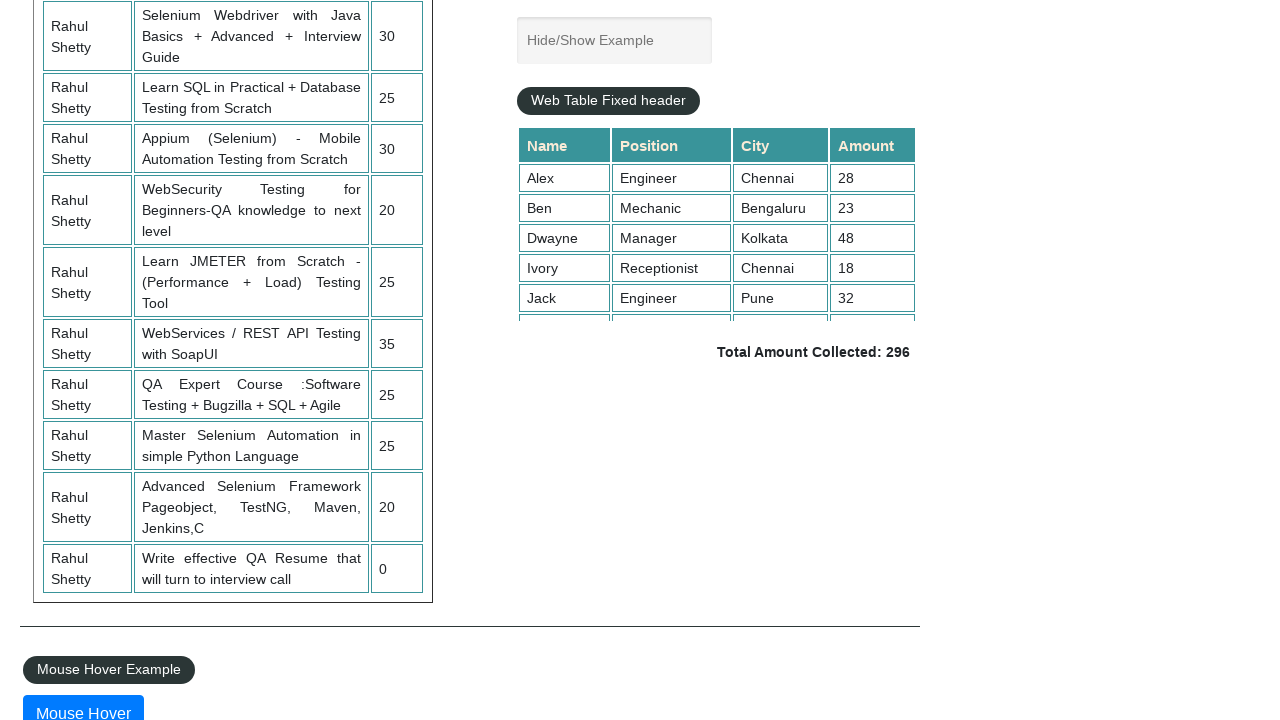

Retrieved all table rows (9 rows found)
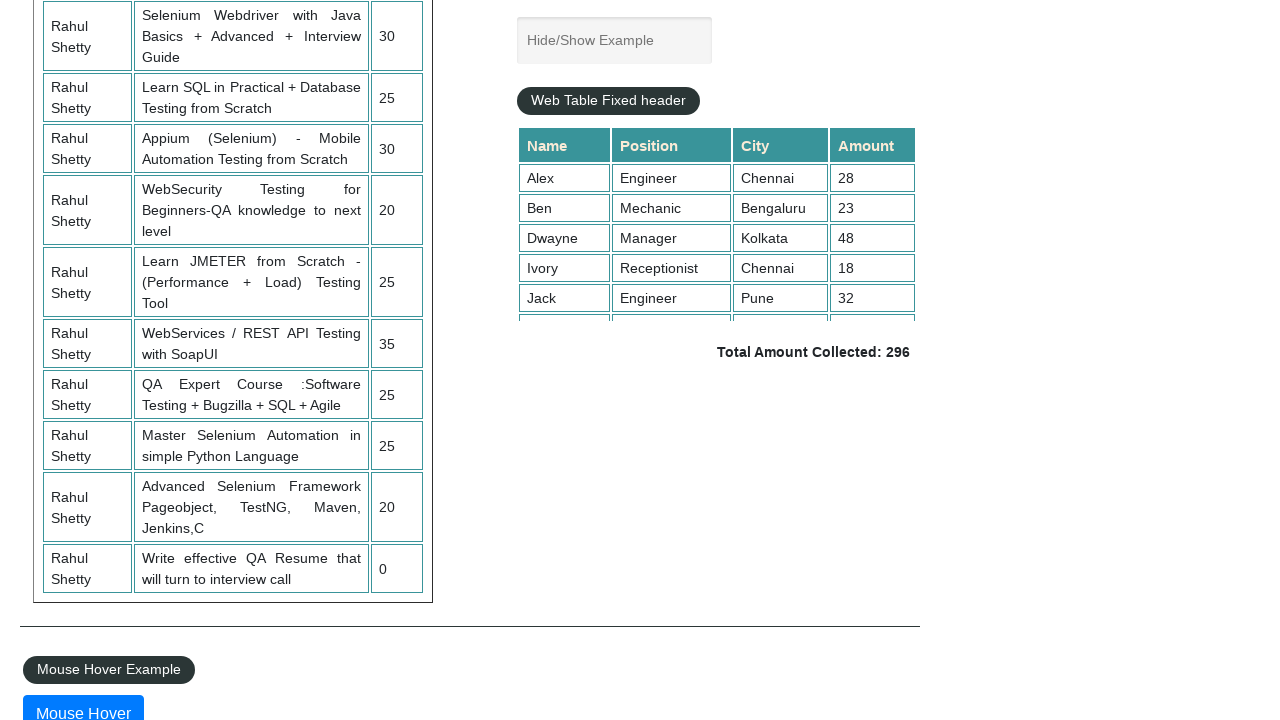

Retrieved all table column headers (4 columns found)
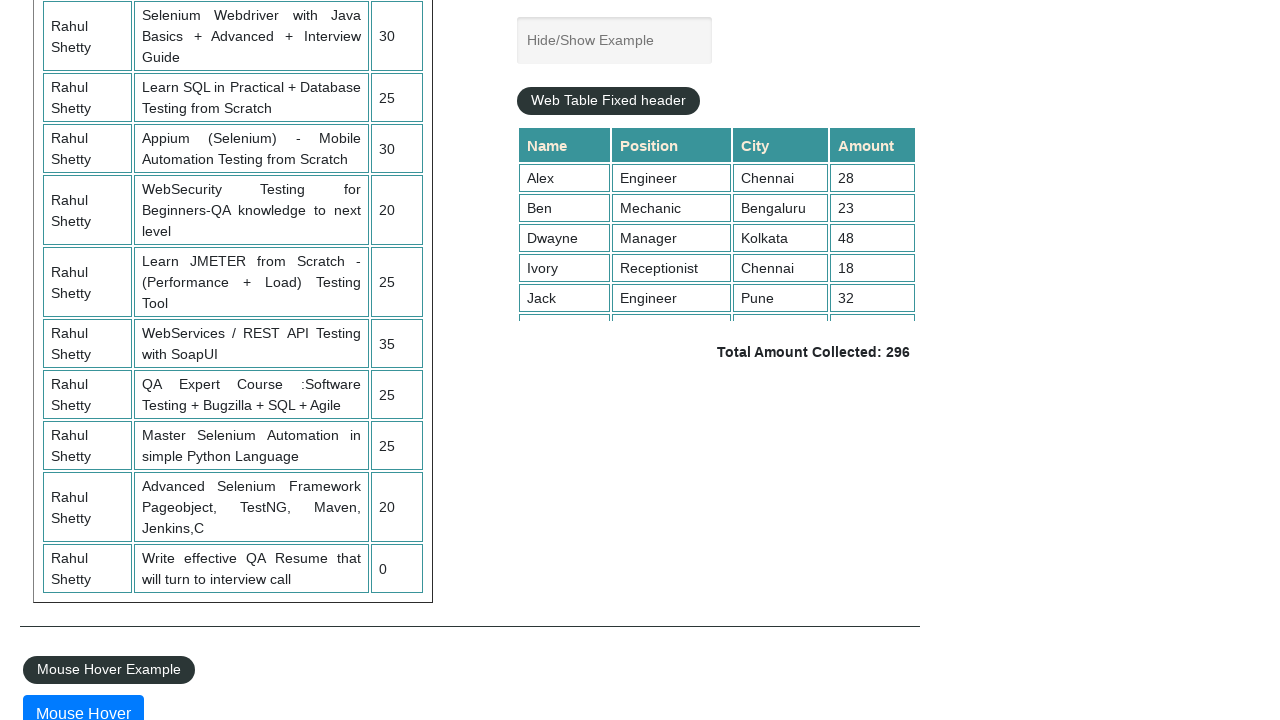

Accessed and waited for specific cell (row 2, column 2)
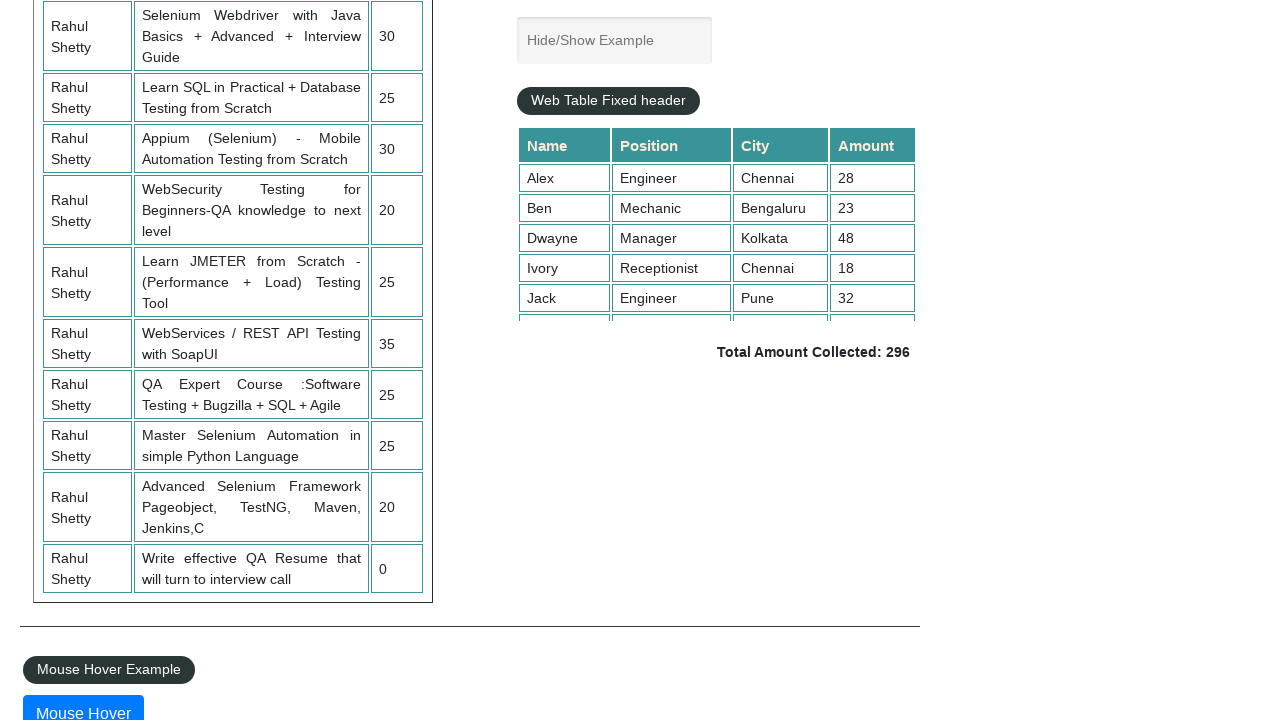

Verified all table cells are accessible by waiting for each cell
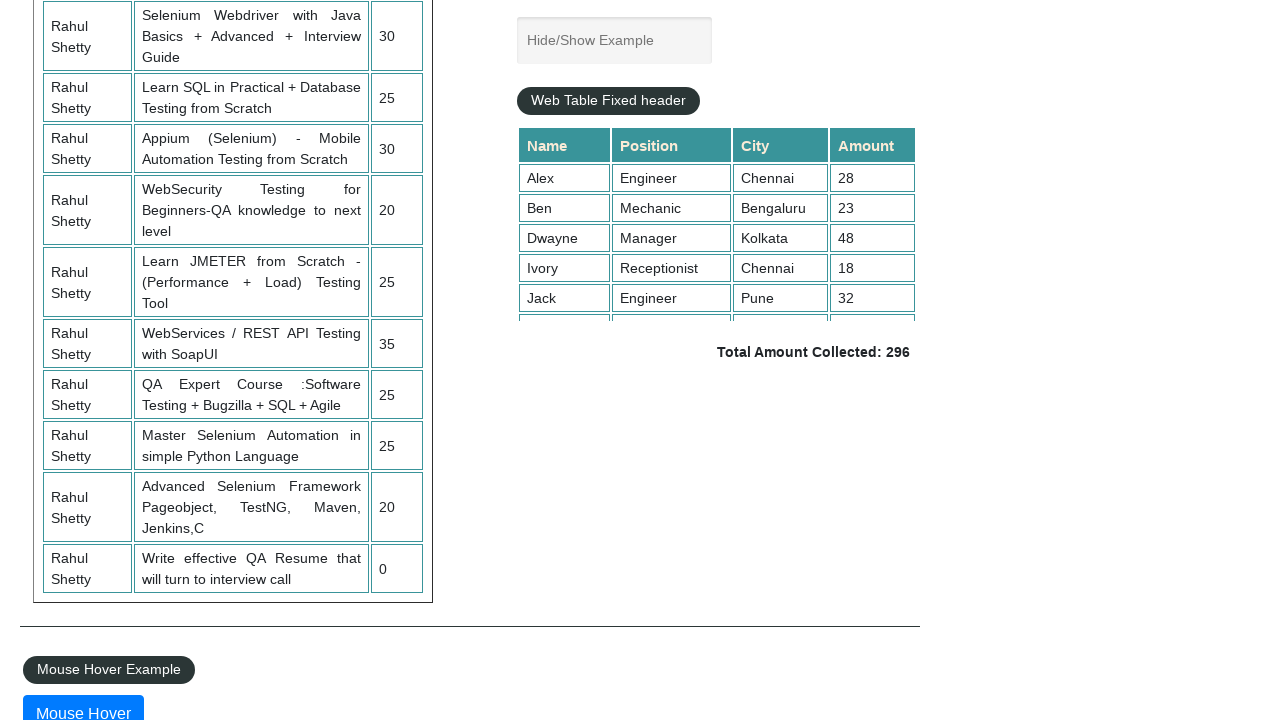

Found row with name 'Ivory' (row 4) and accessed position cell
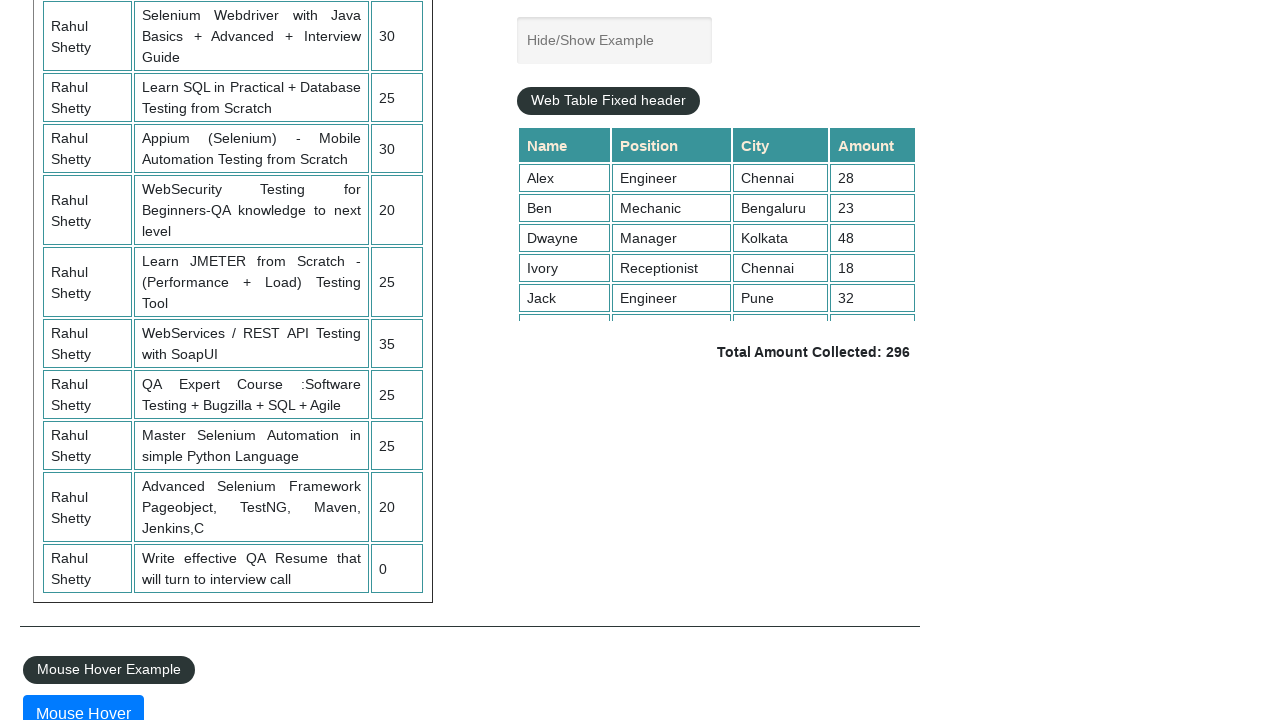

Waited for city cell in Ivory row
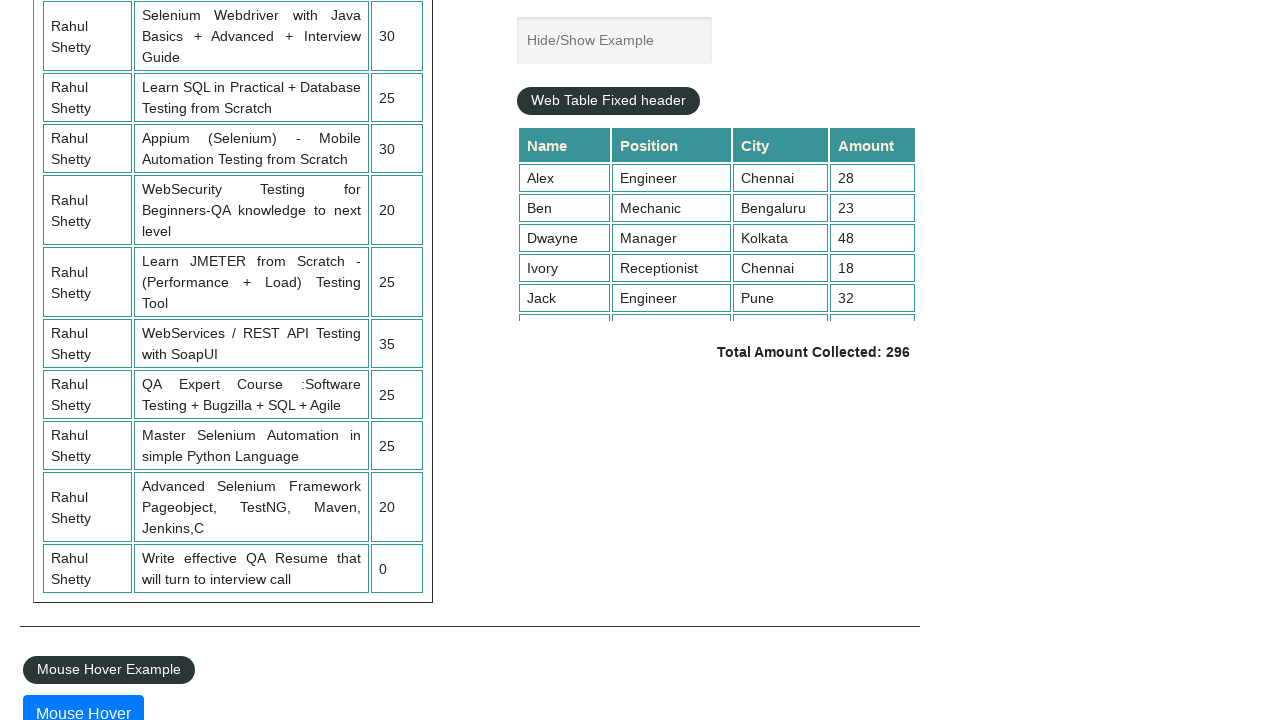

Waited for amount cell in Ivory row
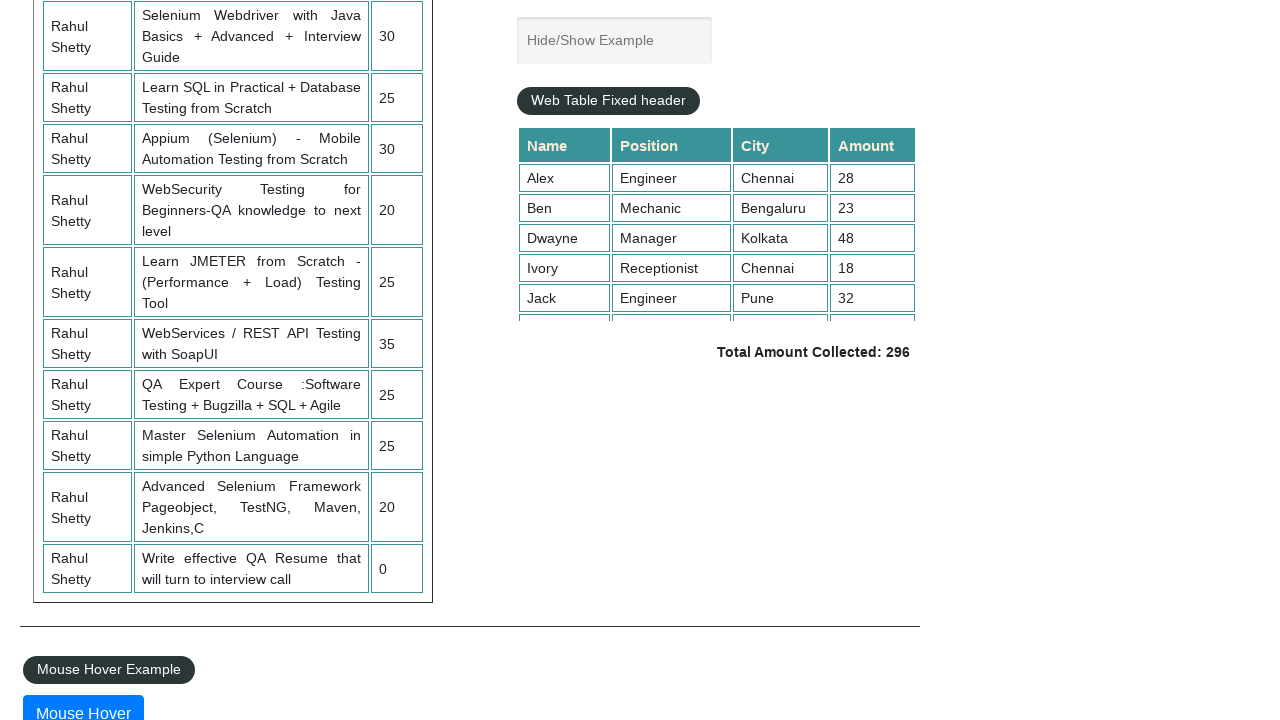

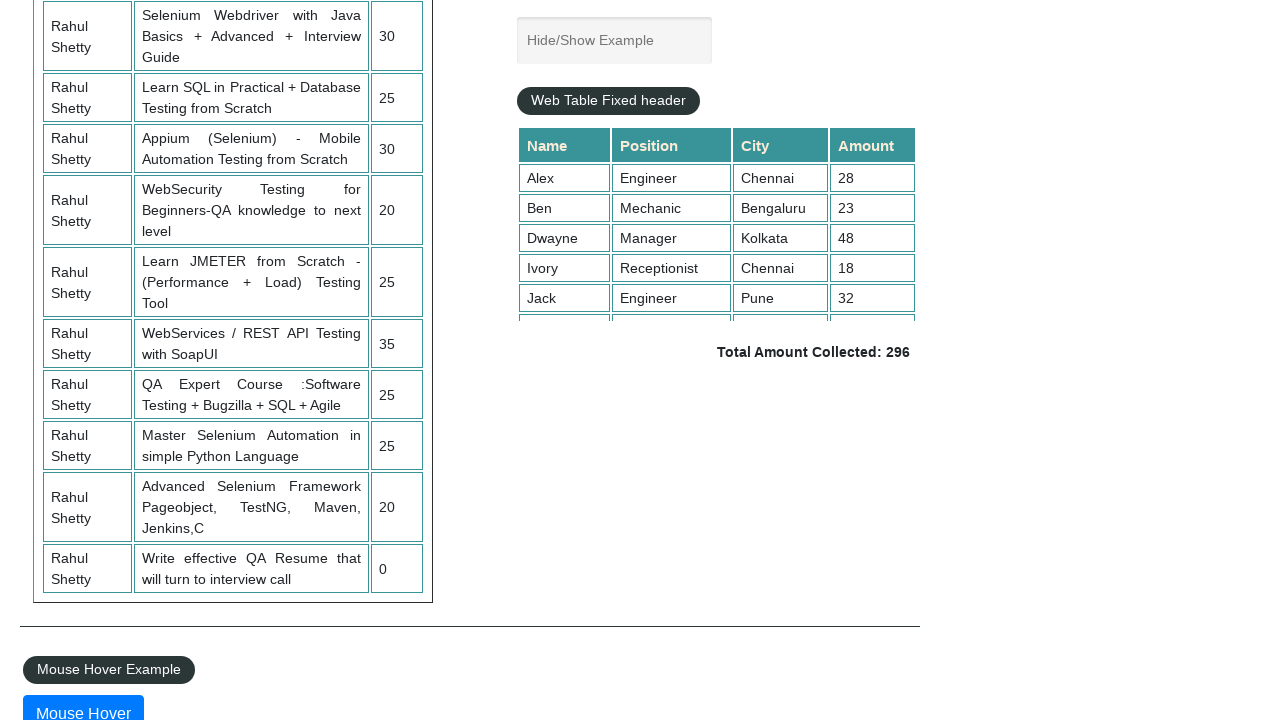